Opens the OrangeHRM demo website and maximizes the browser window to verify the page loads correctly.

Starting URL: https://opensource-demo.orangehrmlive.com/

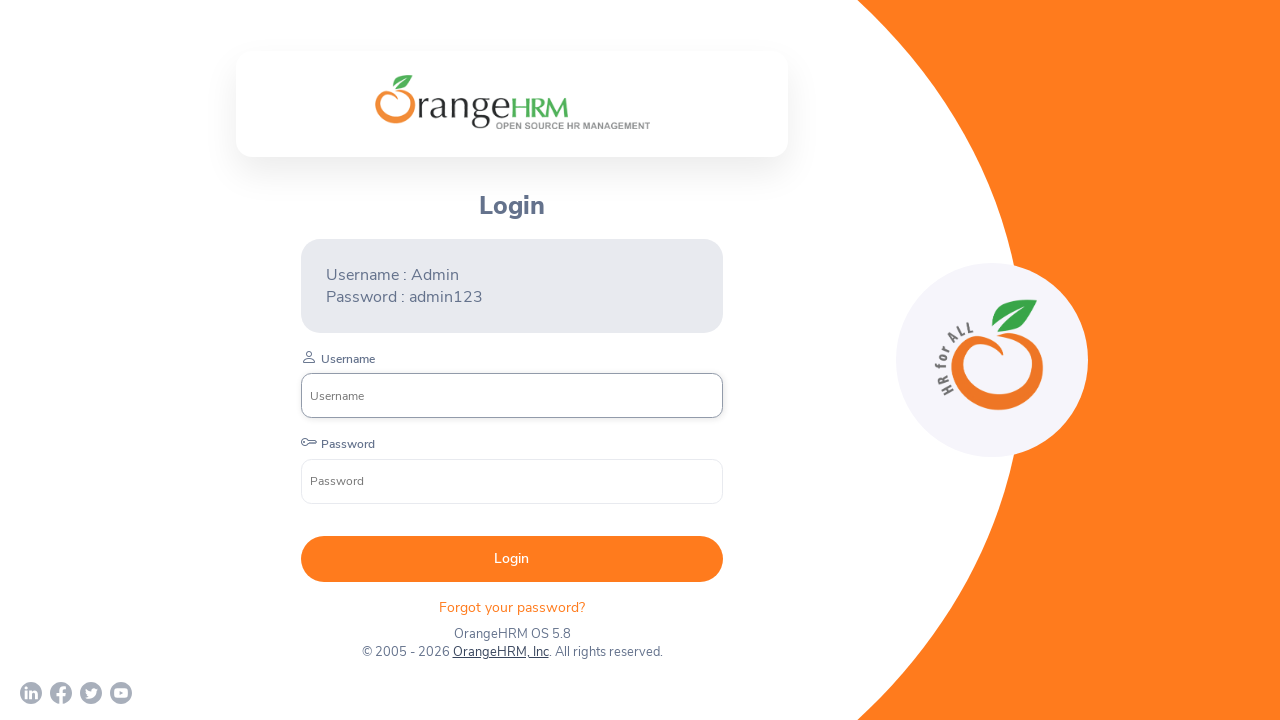

Navigated to OrangeHRM demo website
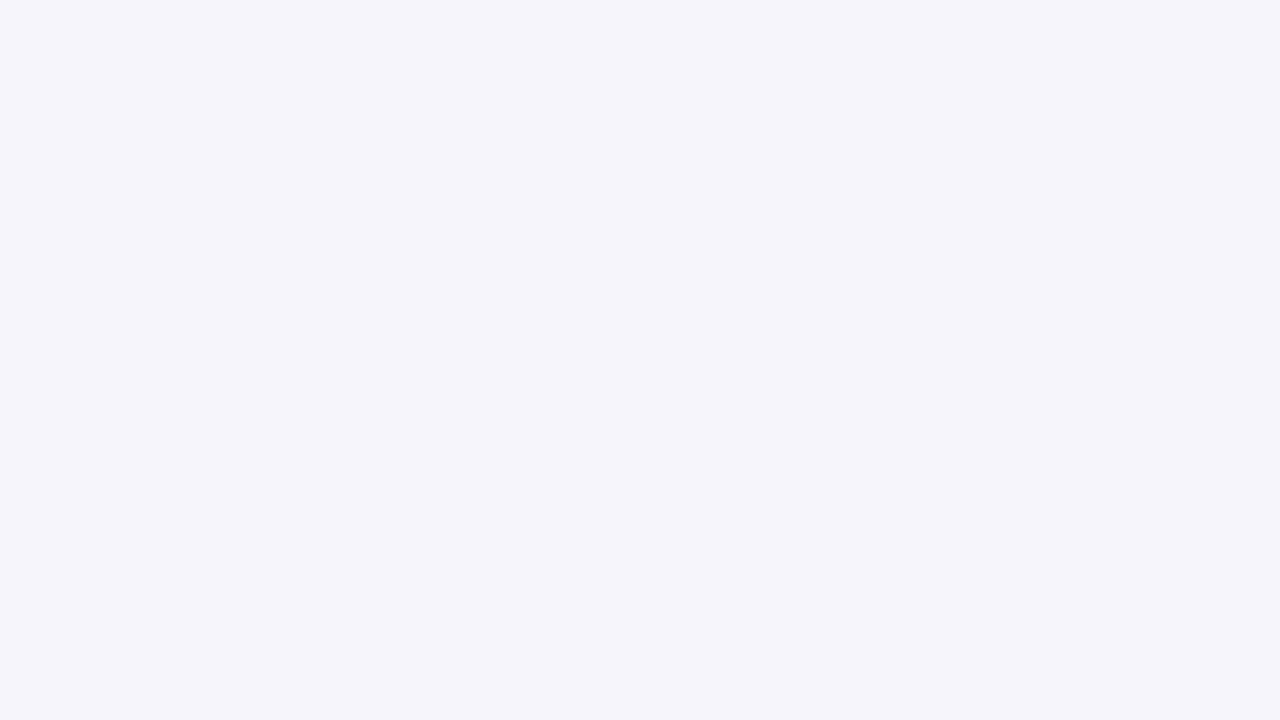

Set browser viewport to 1920x1080 to maximize window
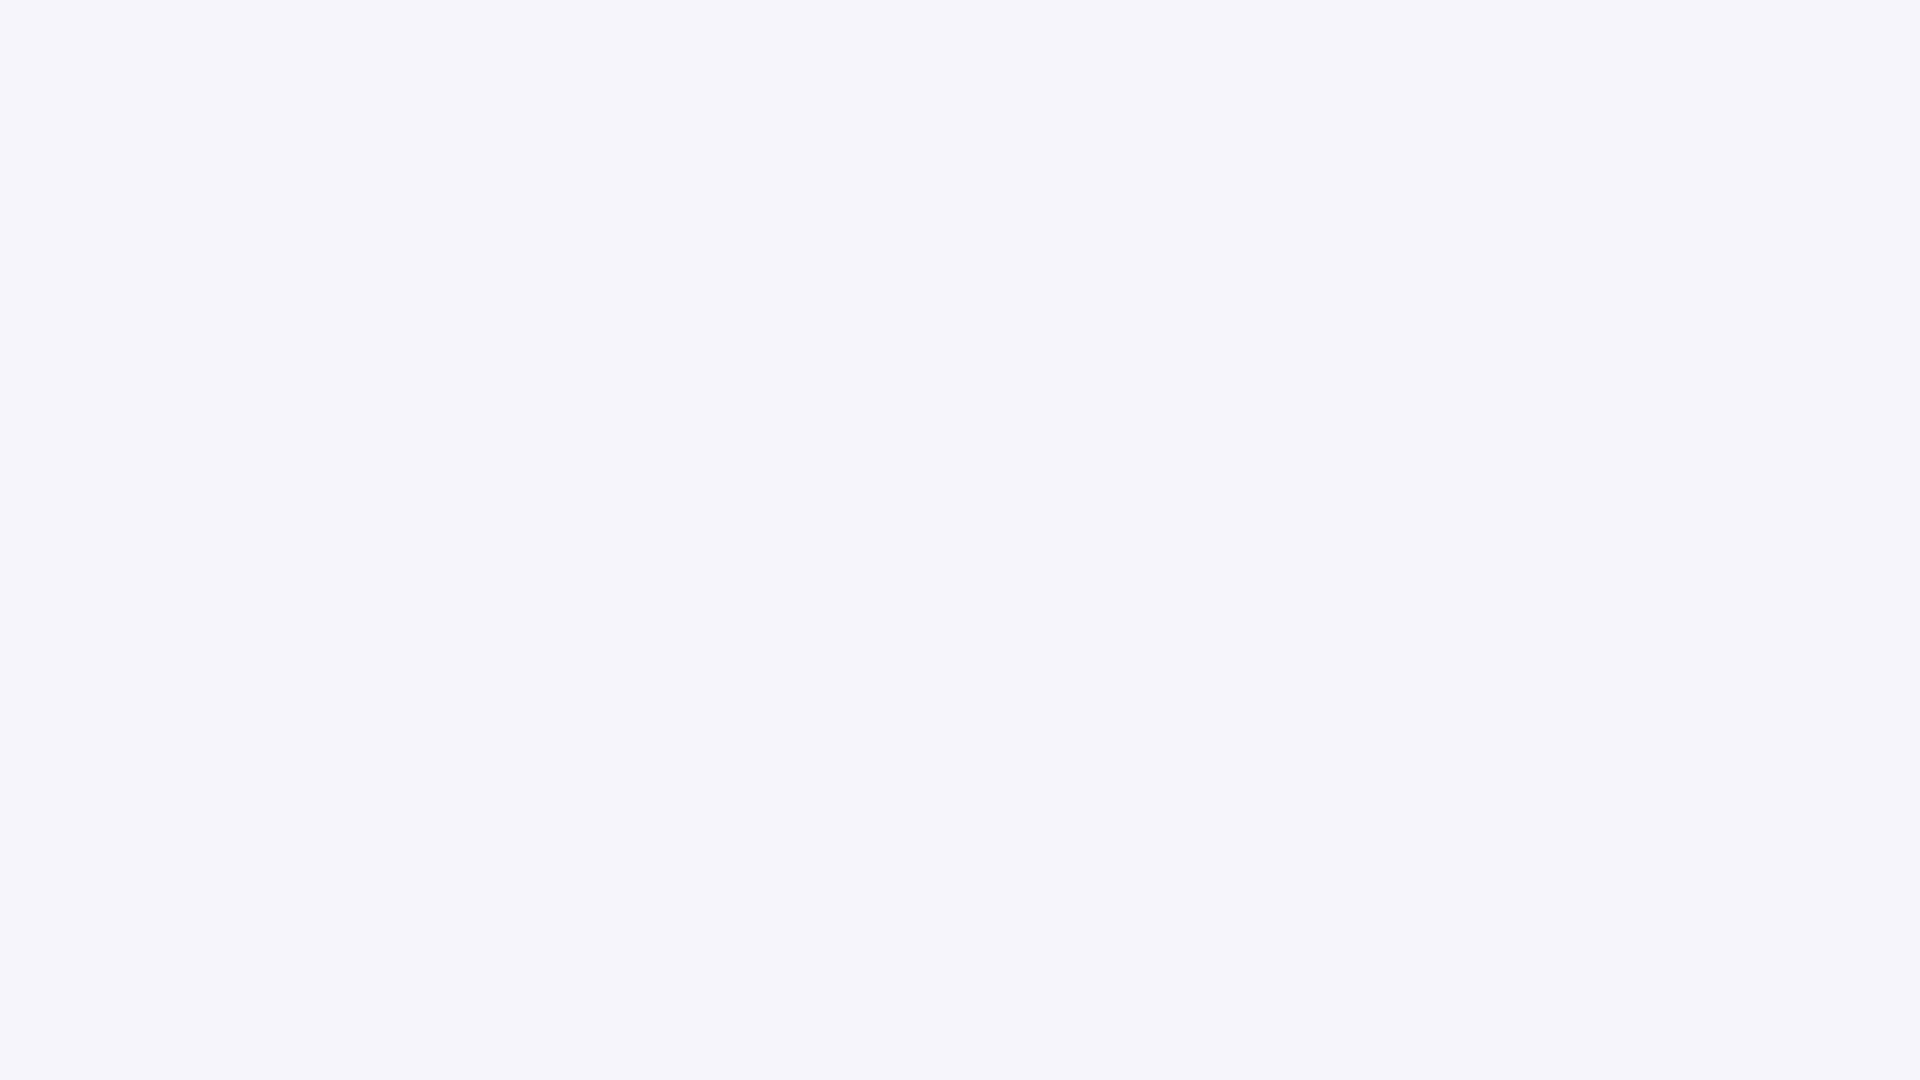

Page loaded successfully (domcontentloaded state reached)
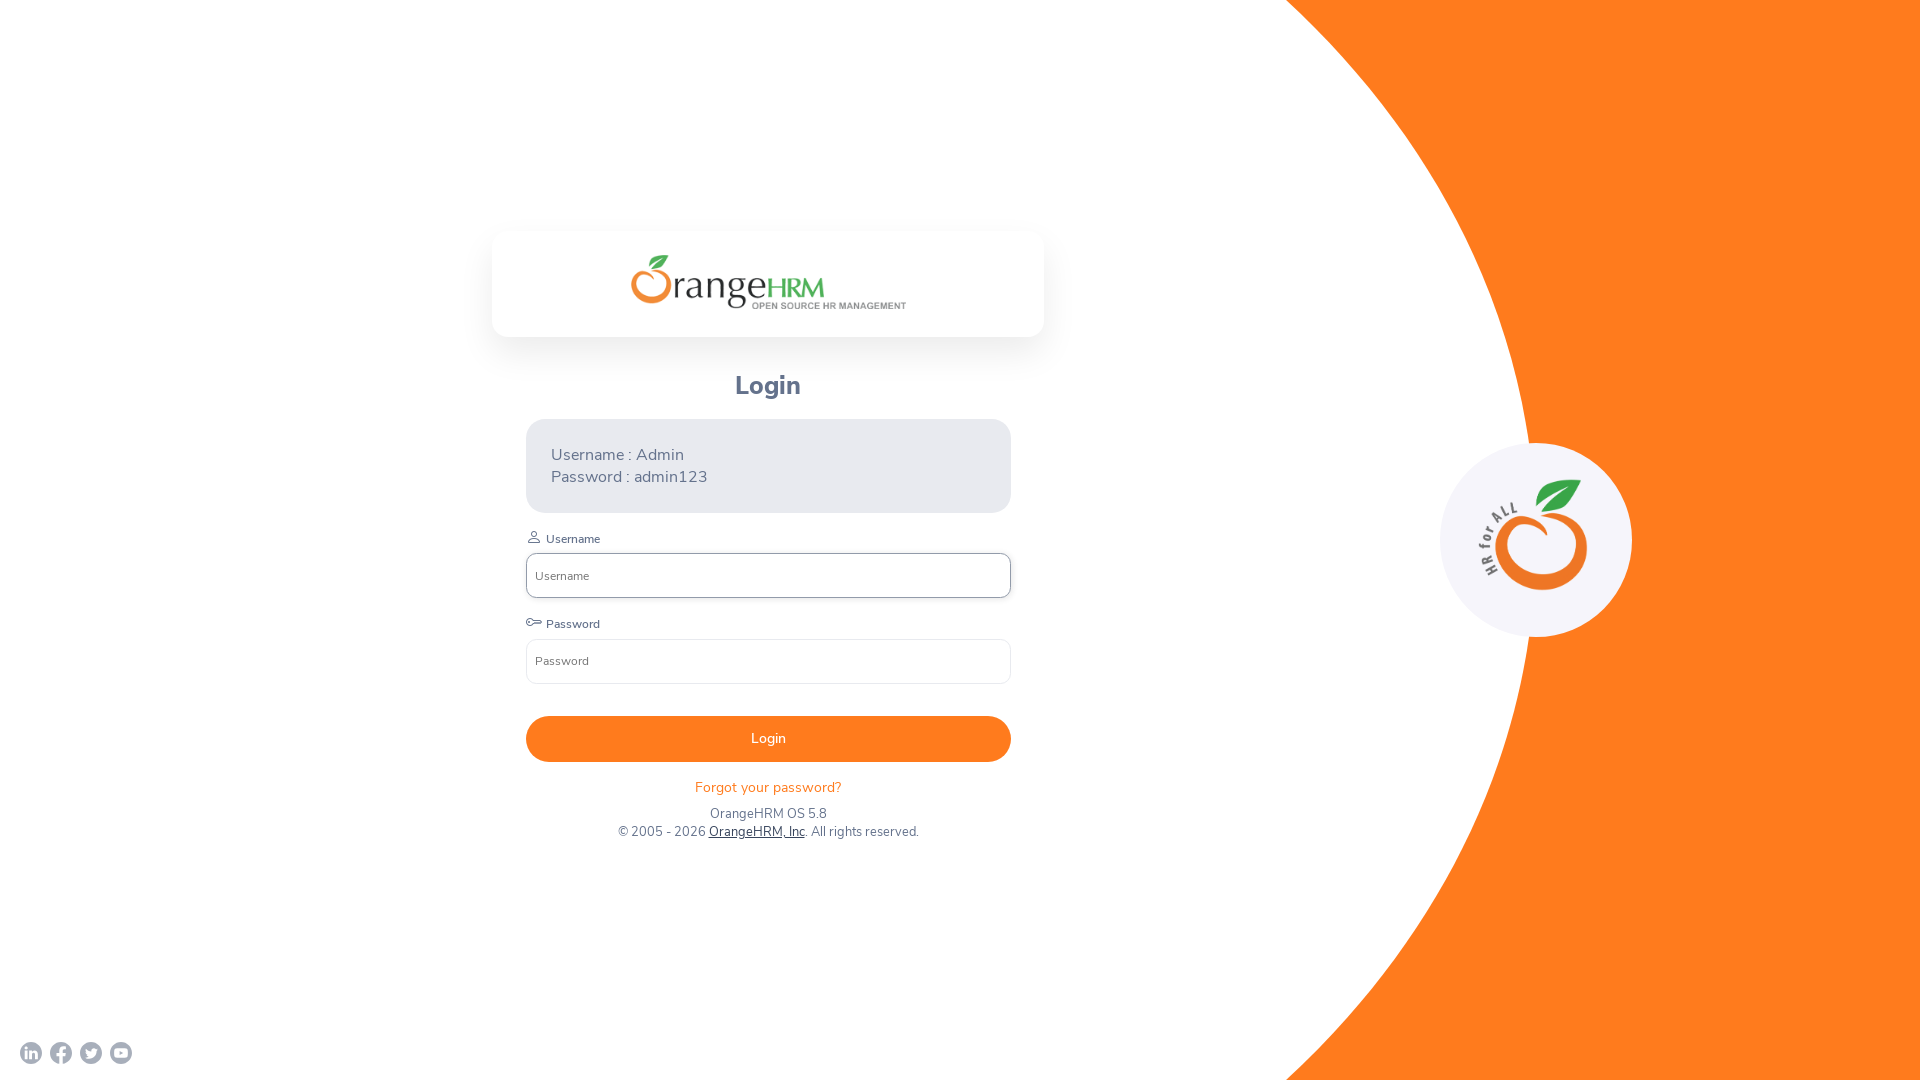

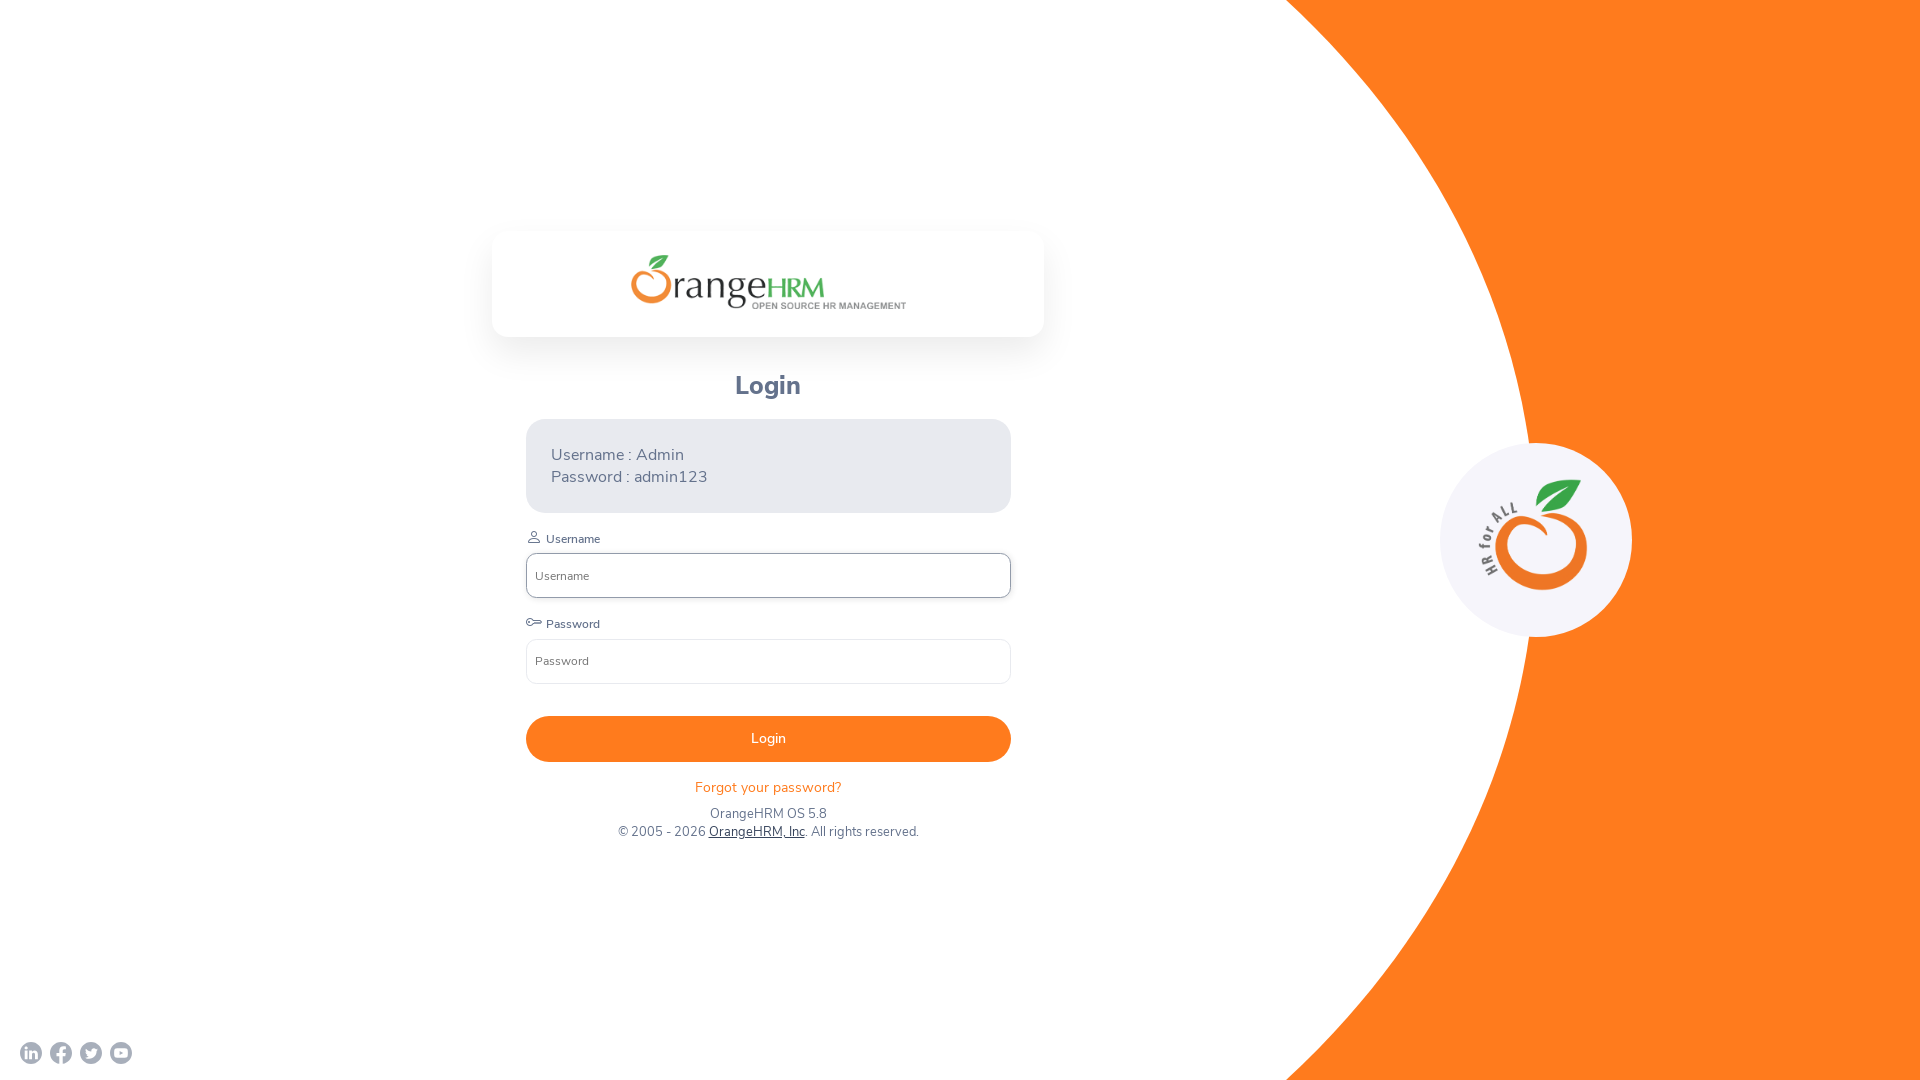